Tests the Enable button functionality by clicking Enable, waiting for loading to complete, and verifying the input box becomes enabled and "It's enabled!" message appears

Starting URL: https://practice.cydeo.com/dynamic_controls

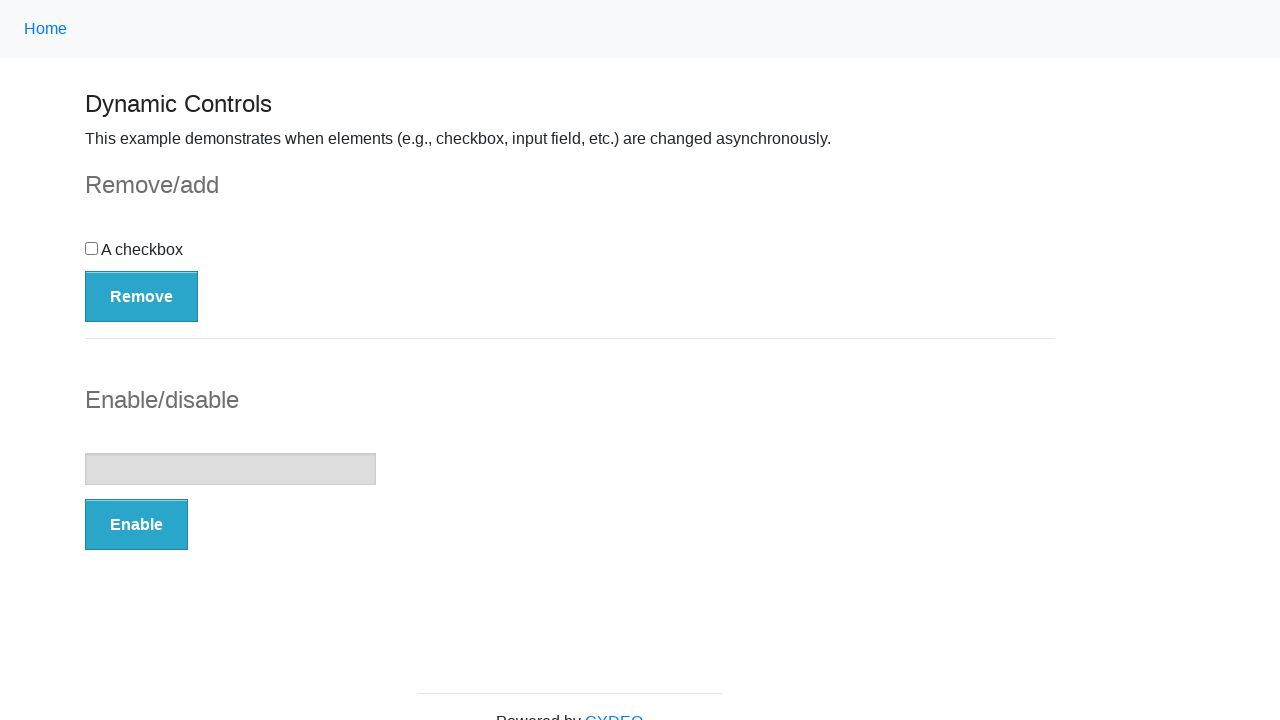

Clicked the Enable button at (136, 525) on button:has-text('Enable')
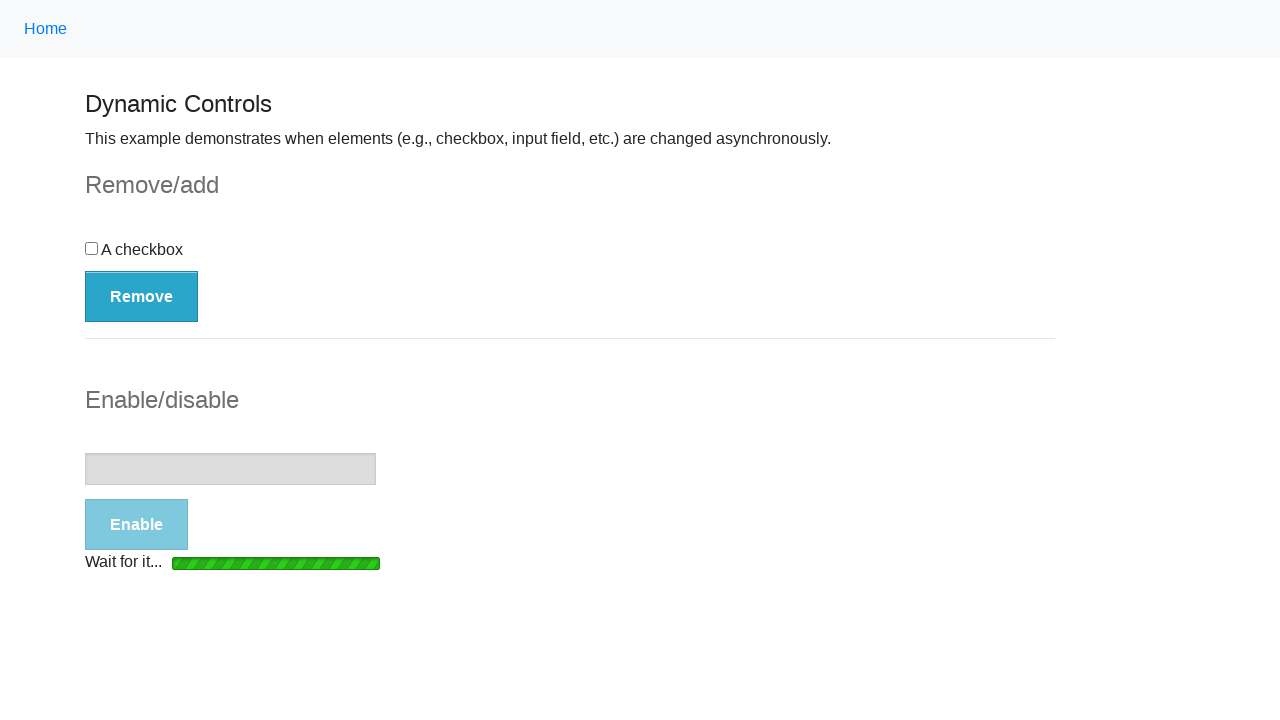

Loading bar disappeared and page finished loading
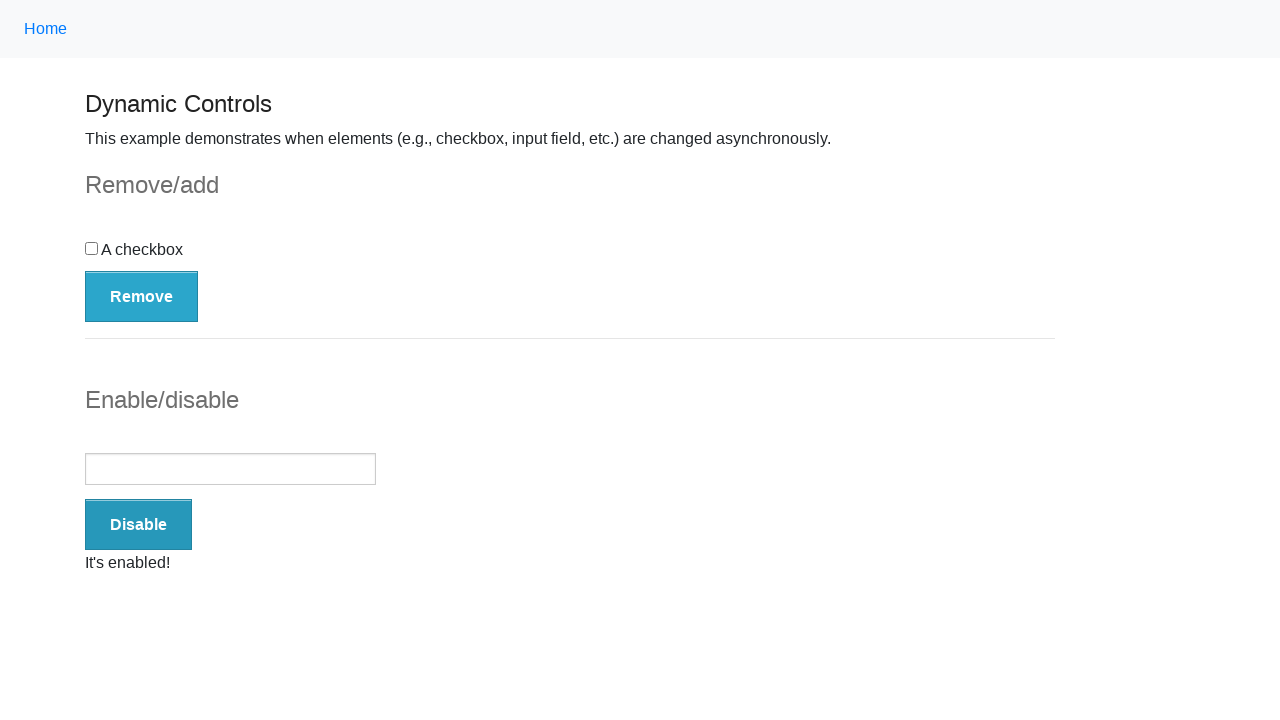

Verified input box is enabled
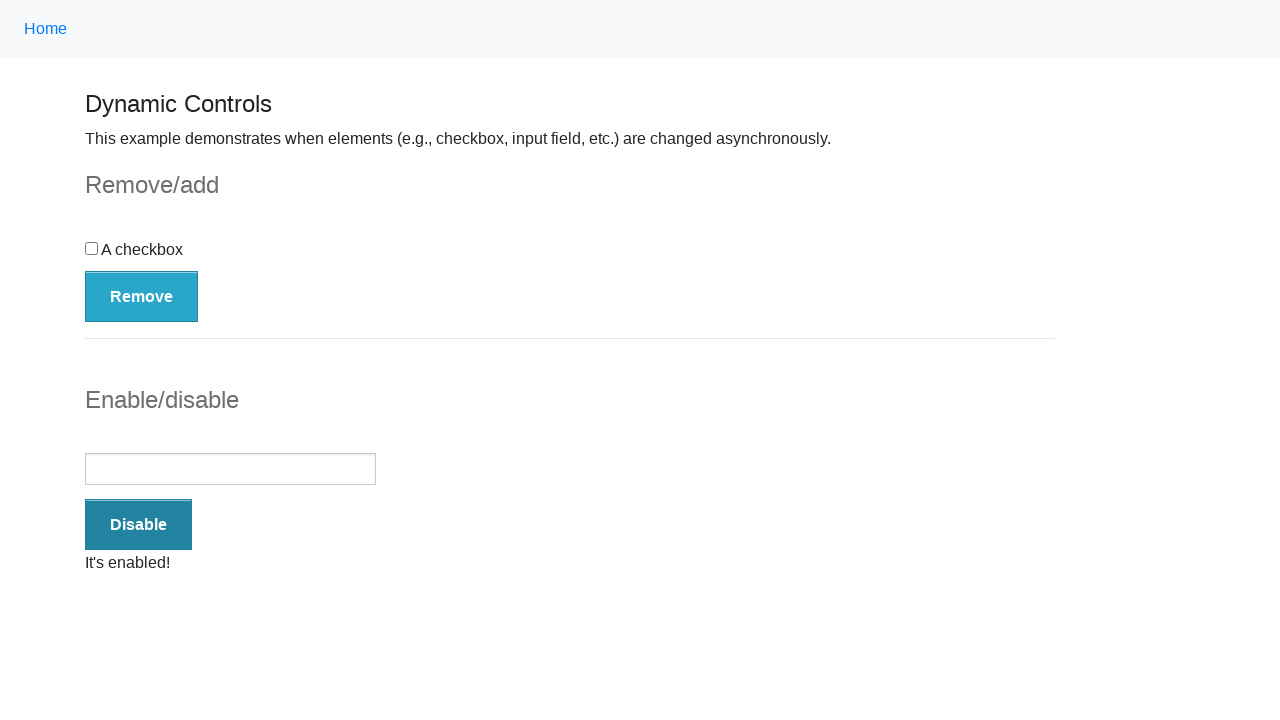

Success message became visible
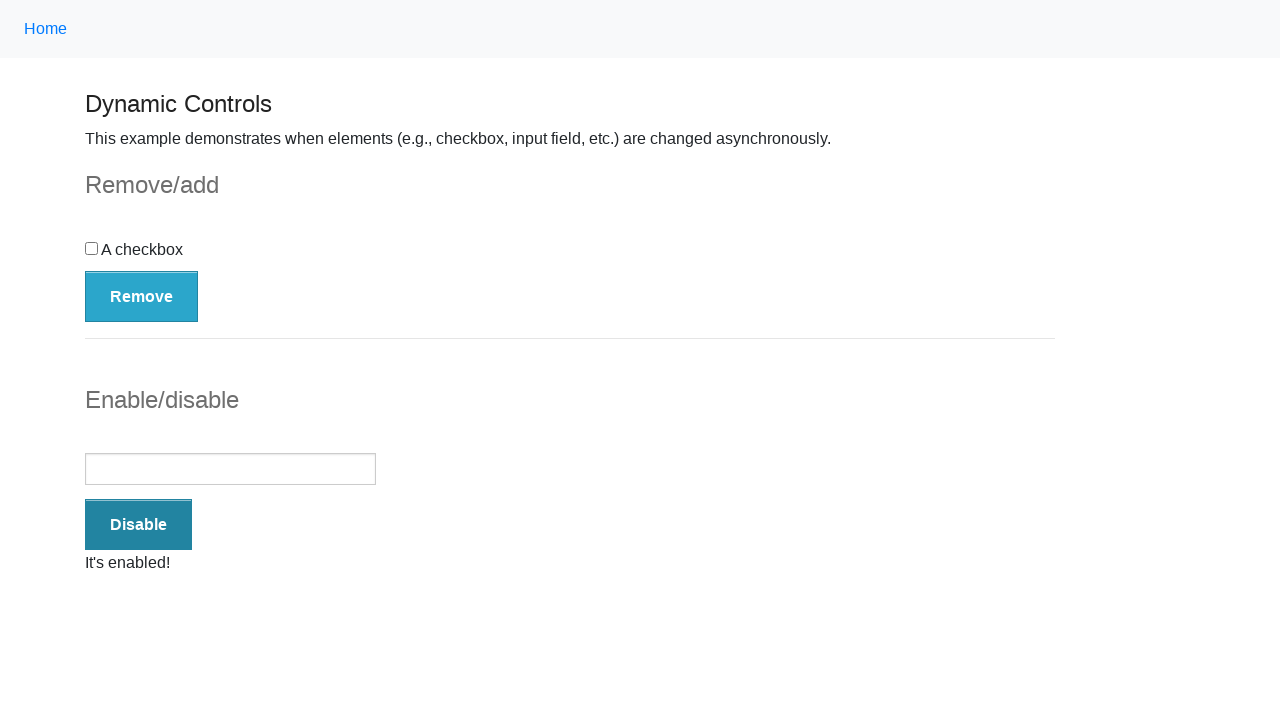

Verified success message displays 'It's enabled!'
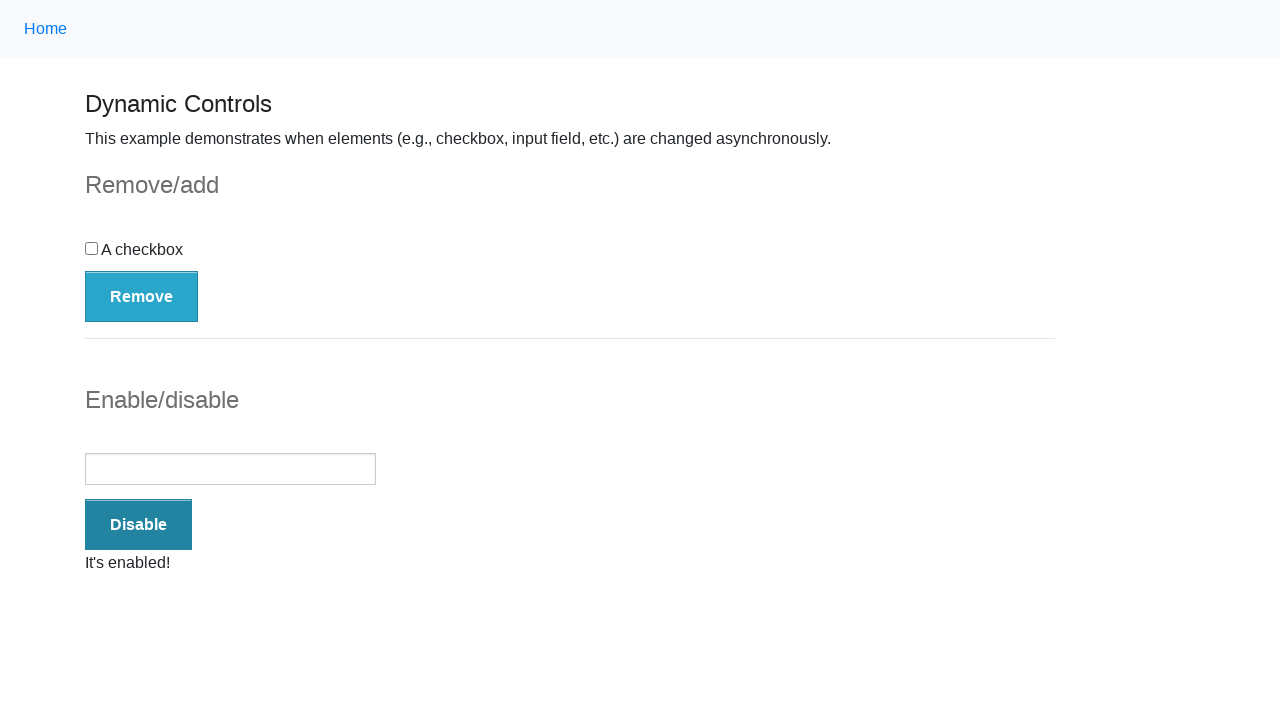

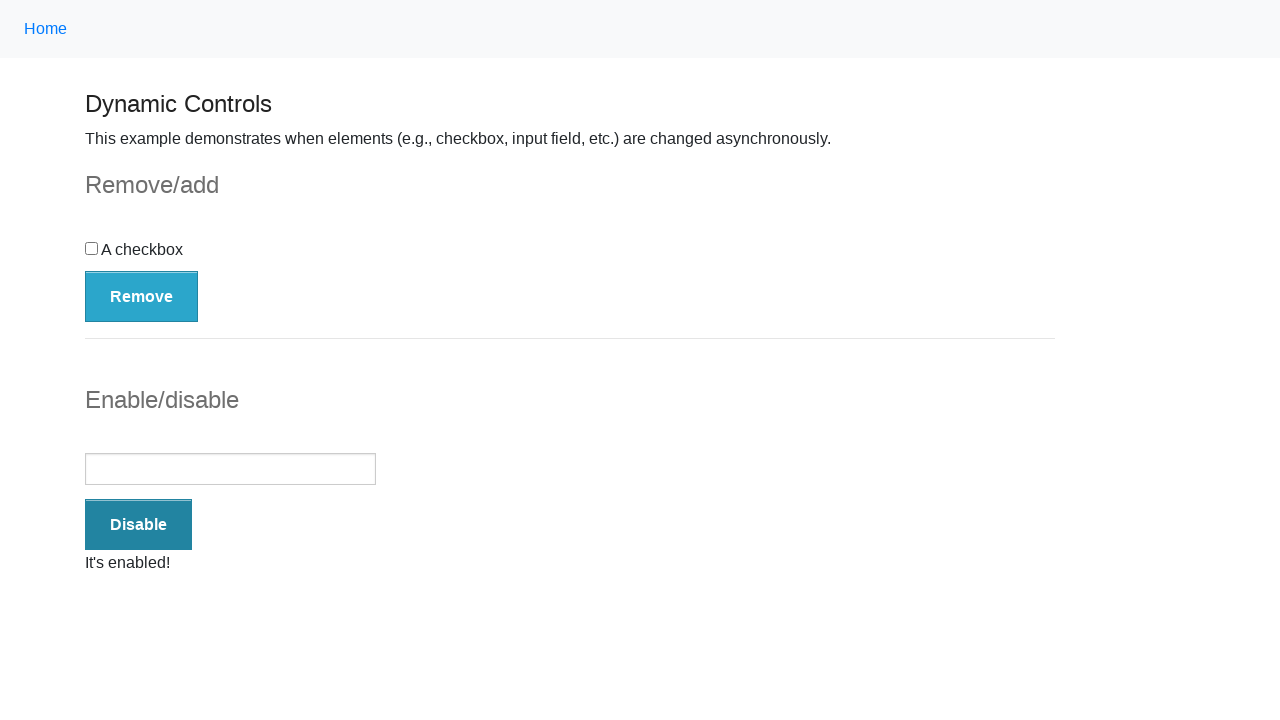